Tests image loading functionality by waiting for images to load and verifying the alt attribute of a specific image

Starting URL: https://bonigarcia.dev/selenium-webdriver-java/loading-images.html

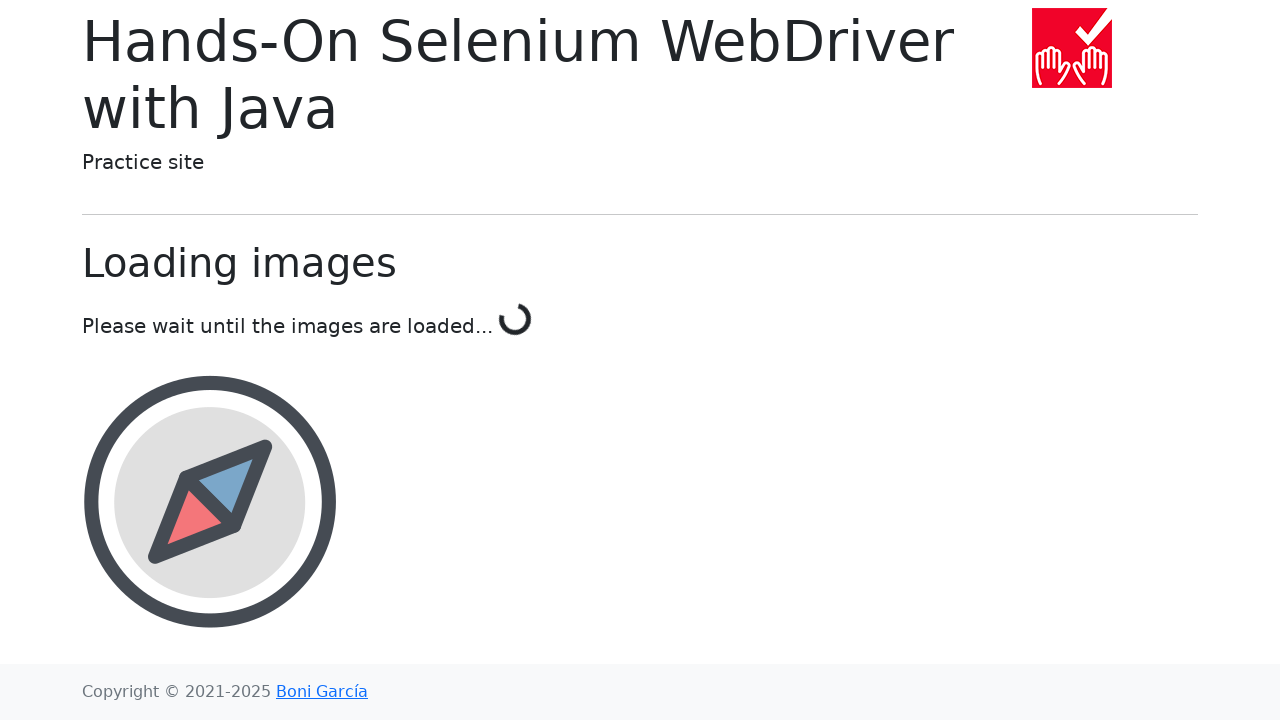

Navigated to image loading test page
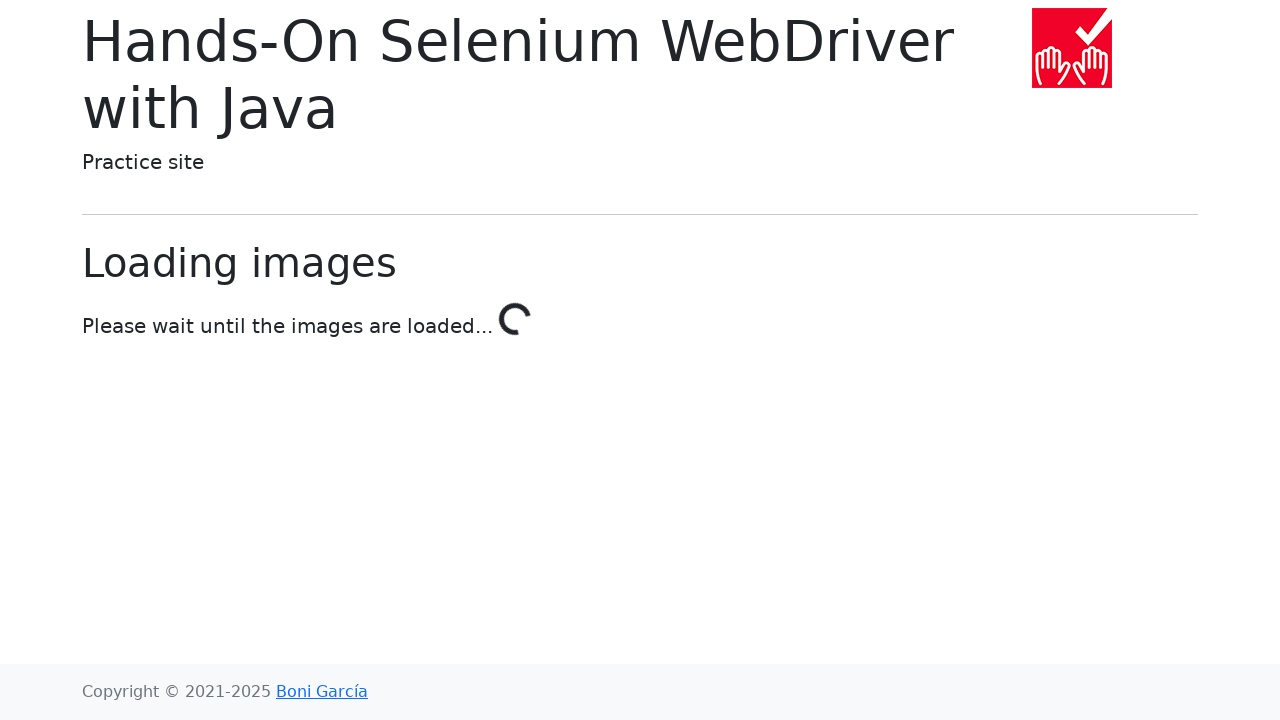

Image container is present
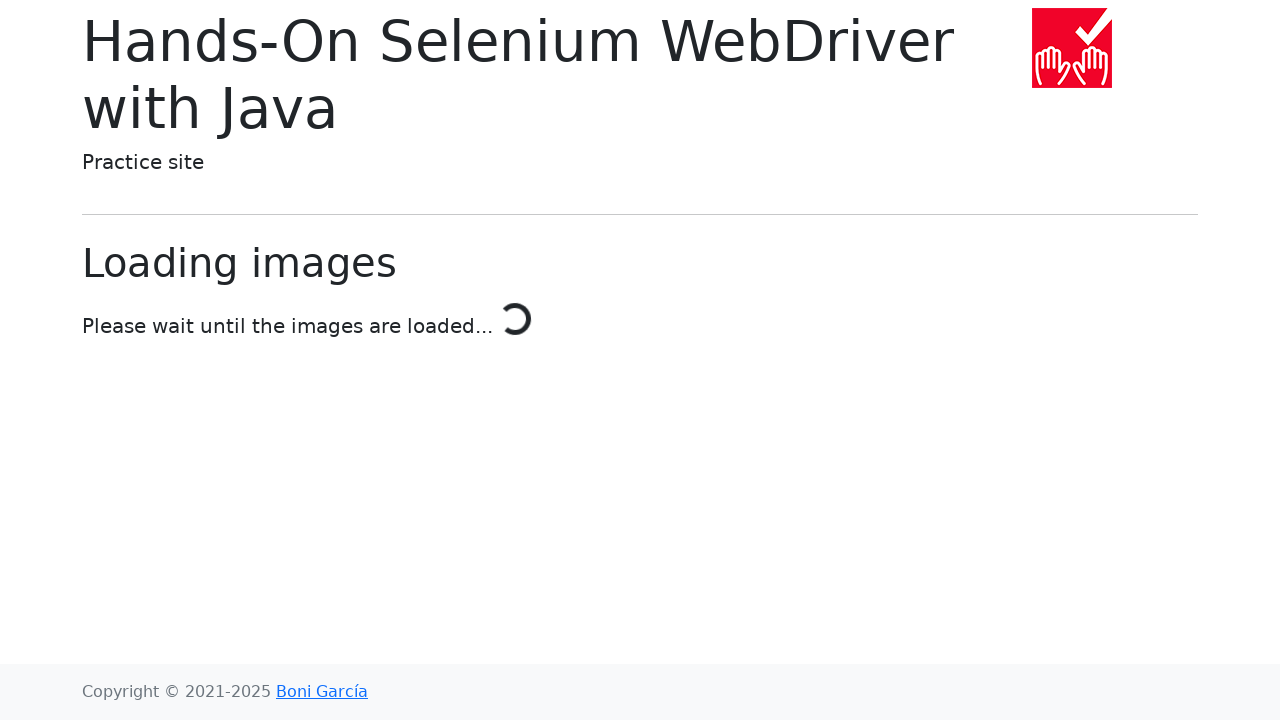

Third image loaded and became visible
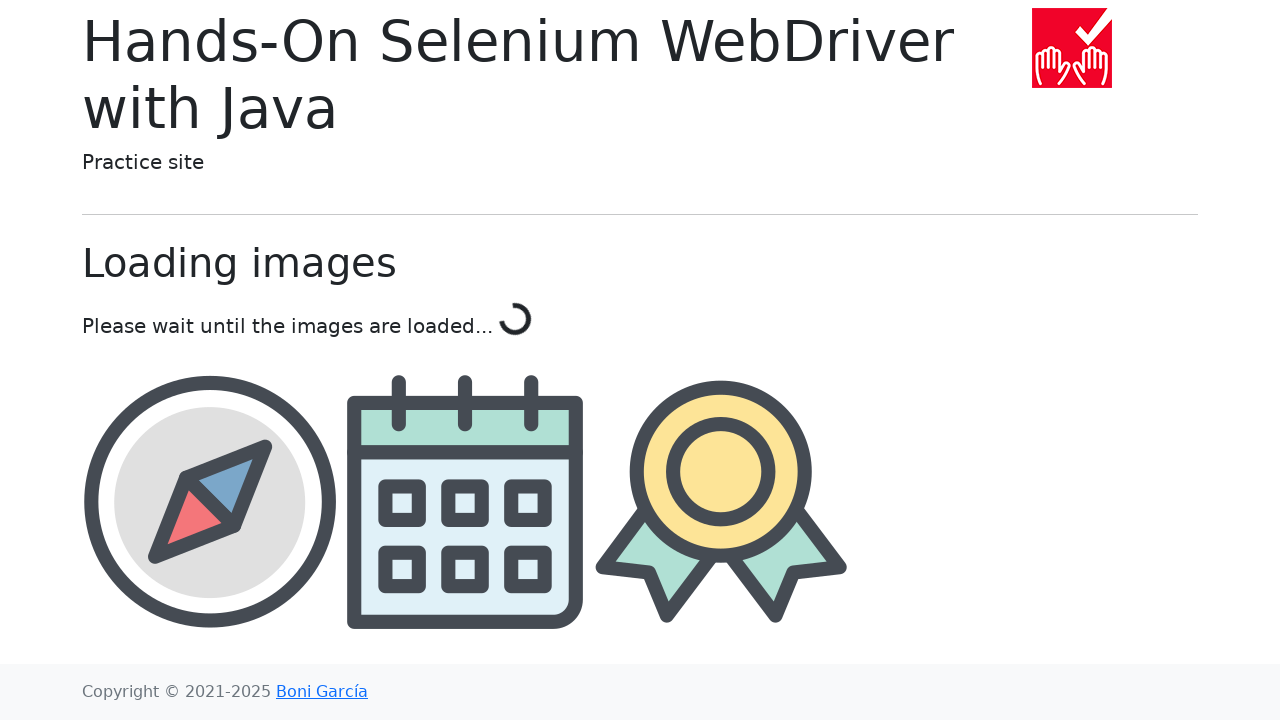

Located the third image element
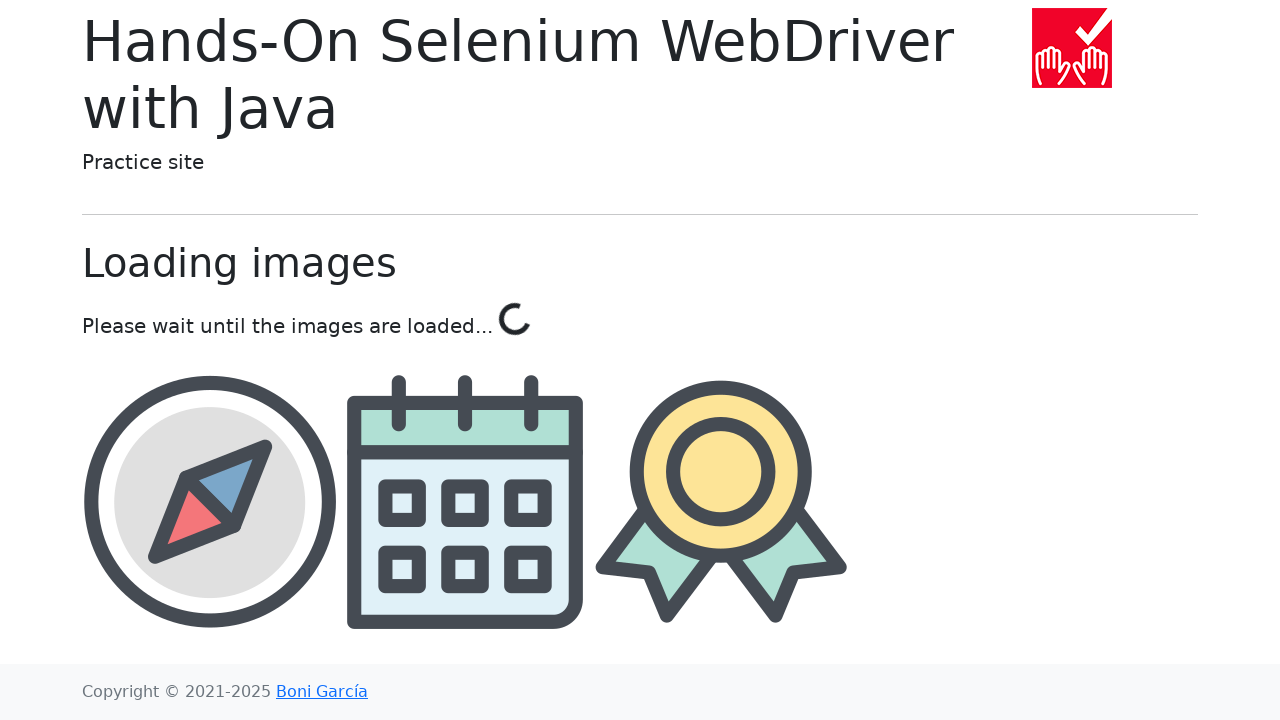

Confirmed third image is visible
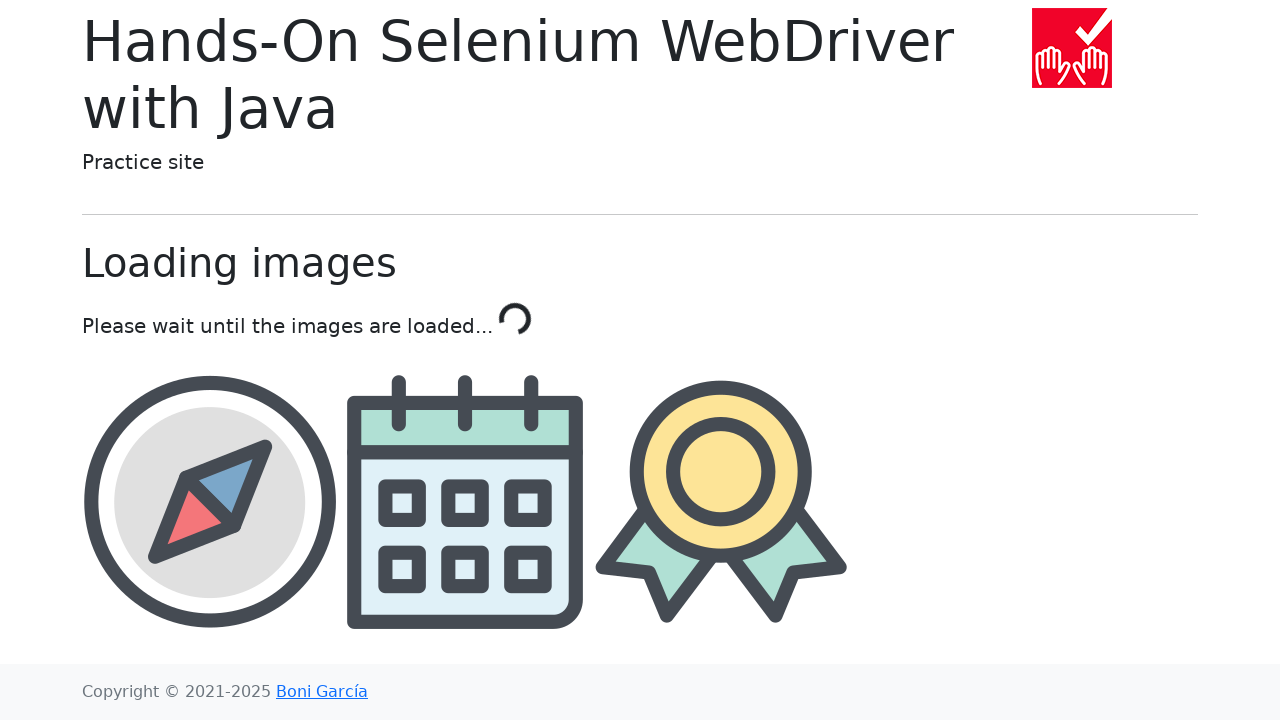

Retrieved alt attribute: 'award'
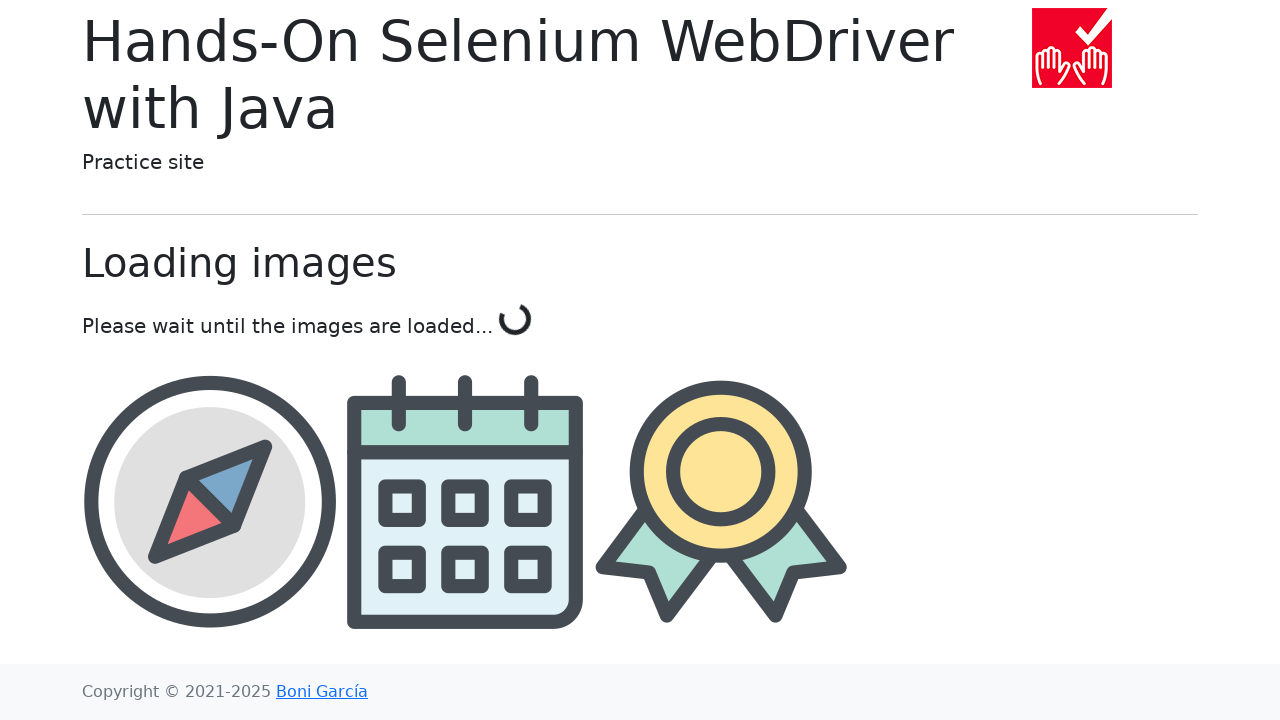

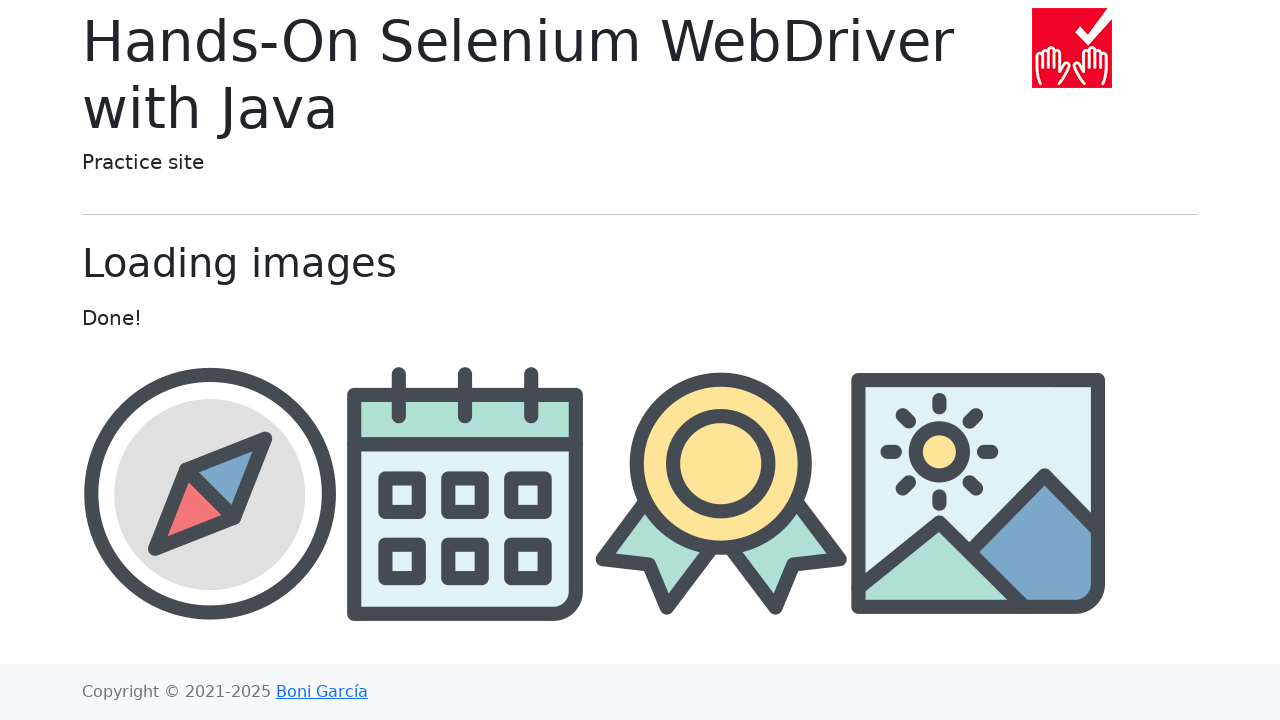